Tests drag and drop functionality by dragging an element from a source location and dropping it onto a target location on the jQuery UI demo page

Starting URL: https://jqueryui.com/resources/demos/droppable/default.html

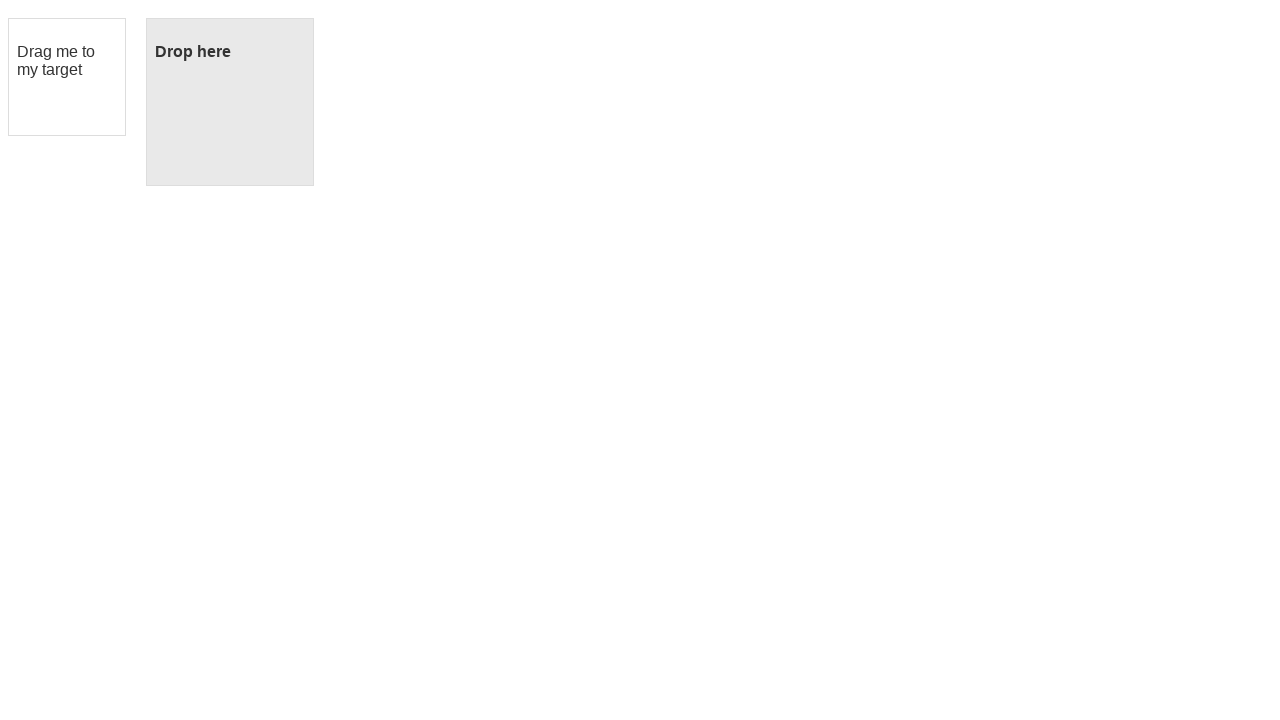

Located draggable source element with id 'draggable'
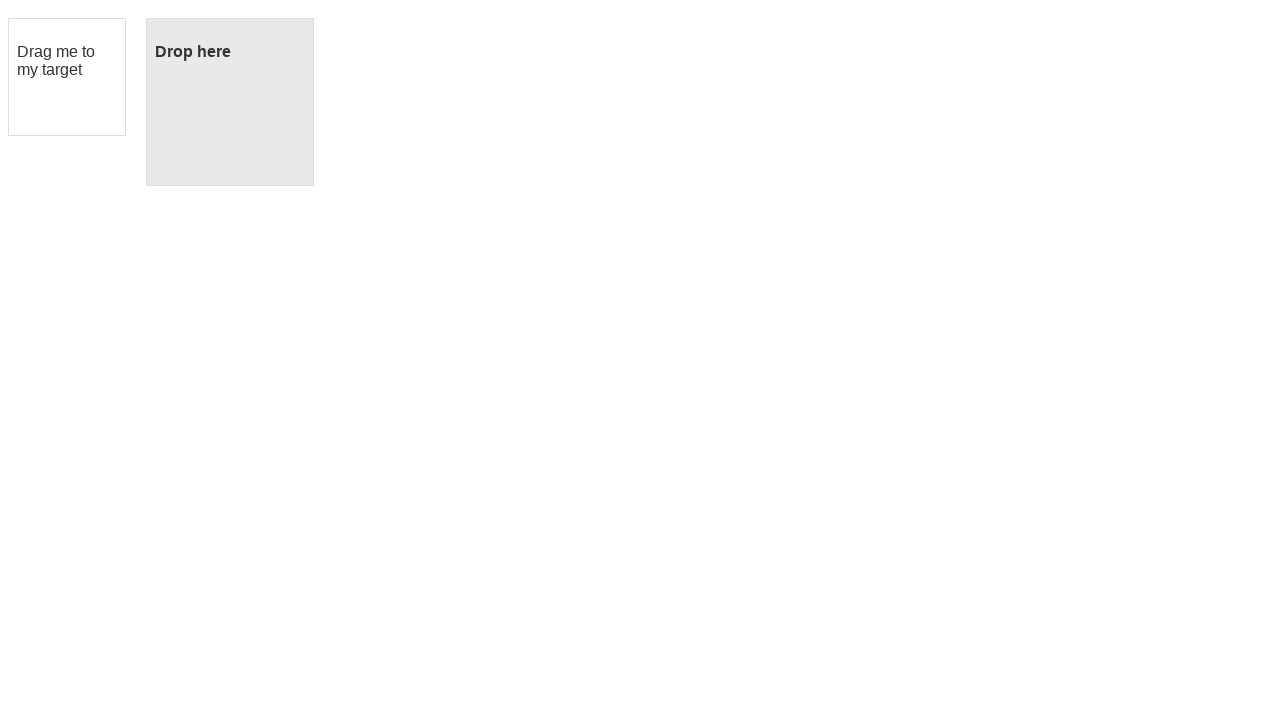

Located droppable target element with id 'droppable'
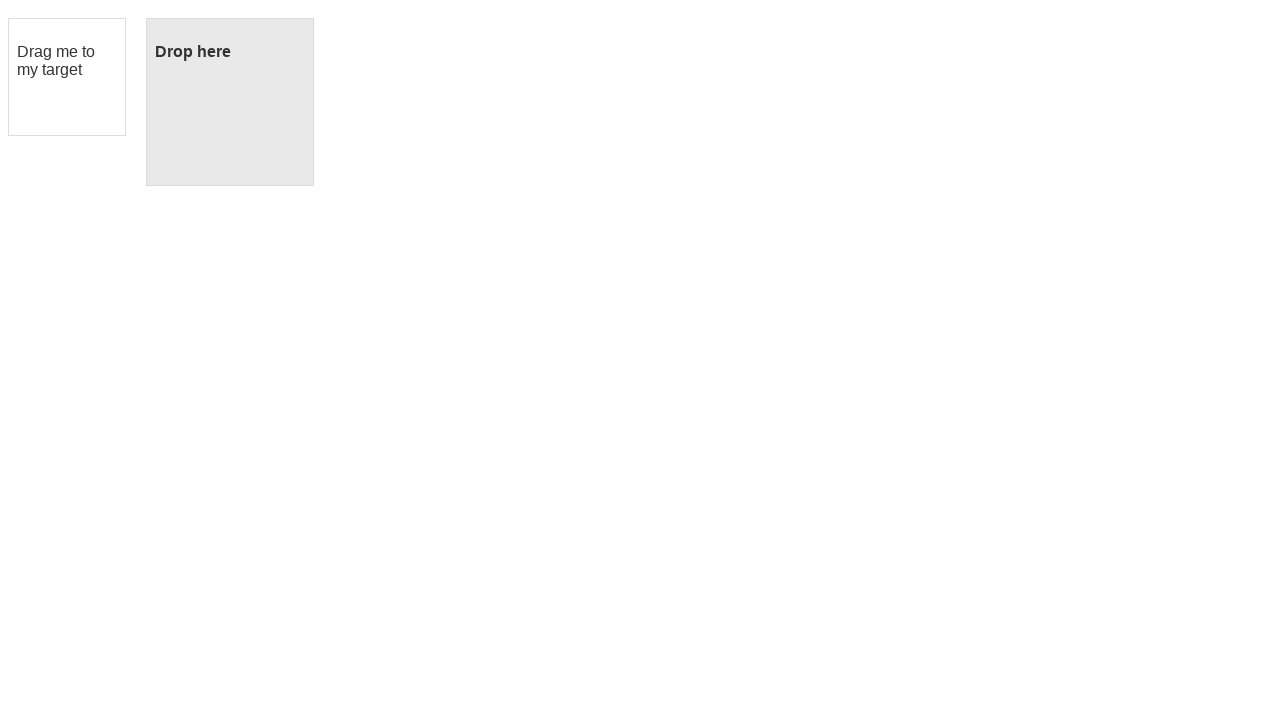

Dragged source element and dropped it onto target element at (230, 102)
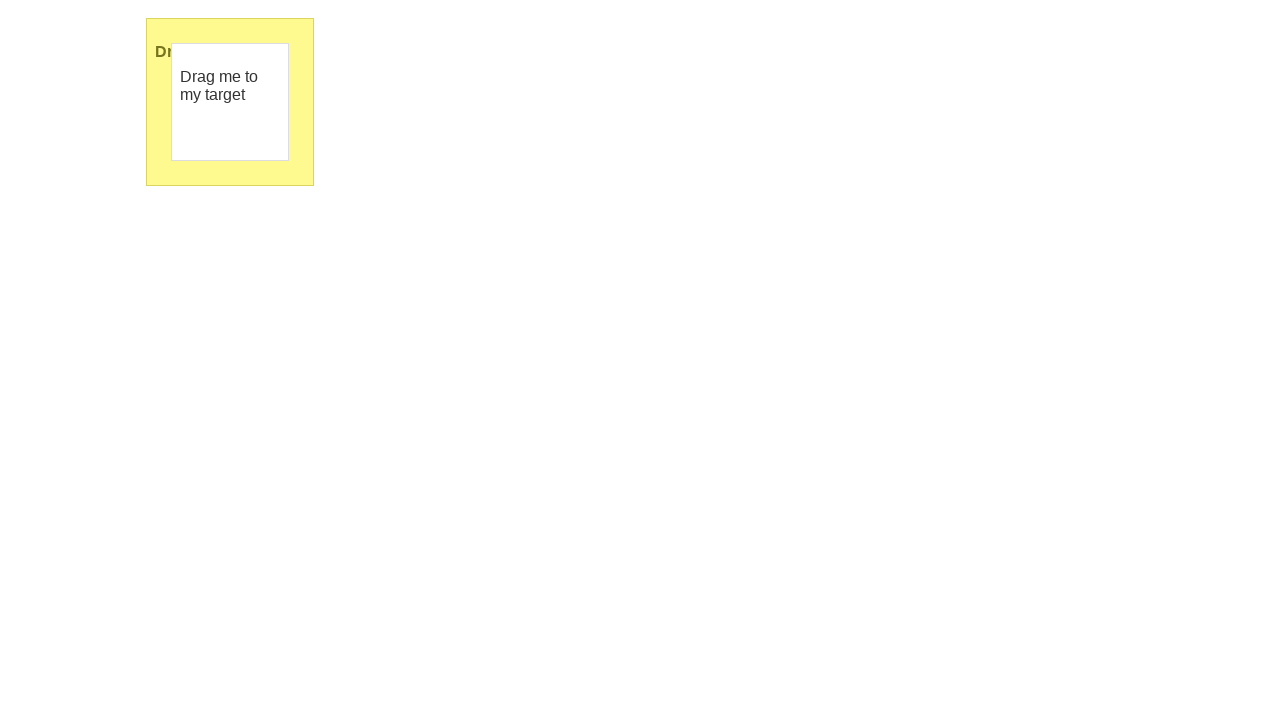

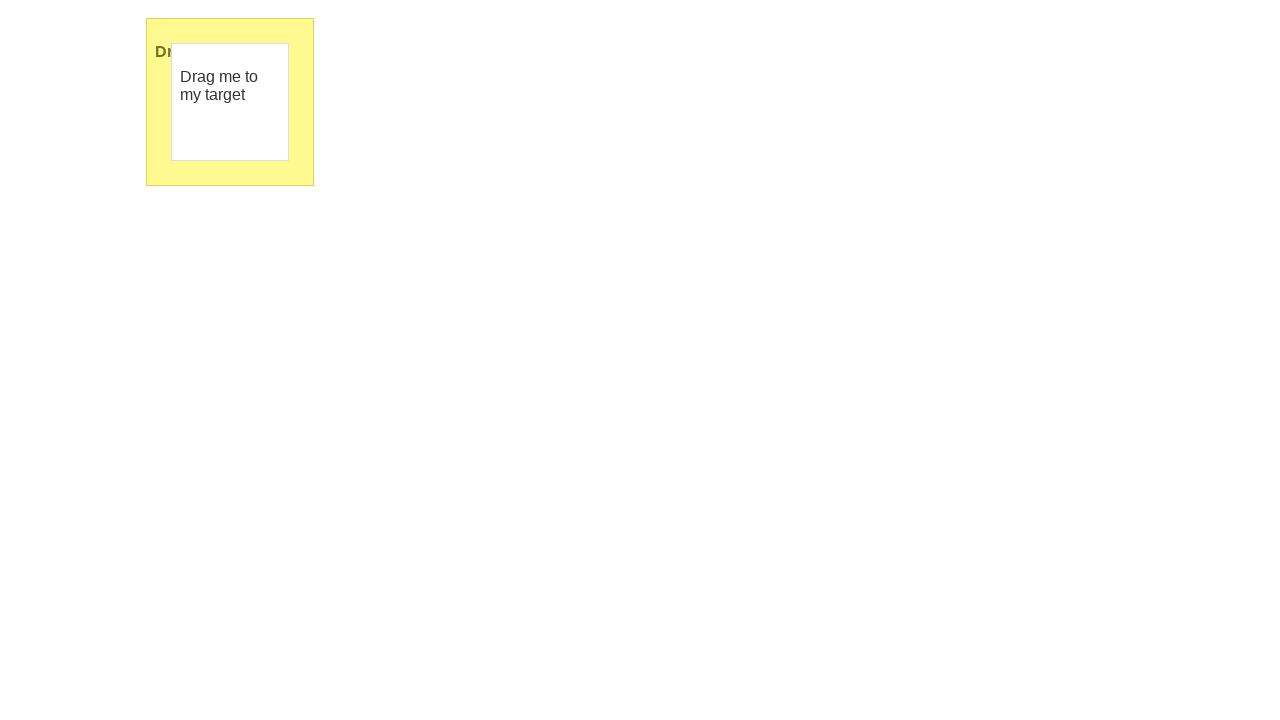